Tests that the currently applied filter is highlighted with the 'selected' class when clicking between filter links.

Starting URL: https://demo.playwright.dev/todomvc

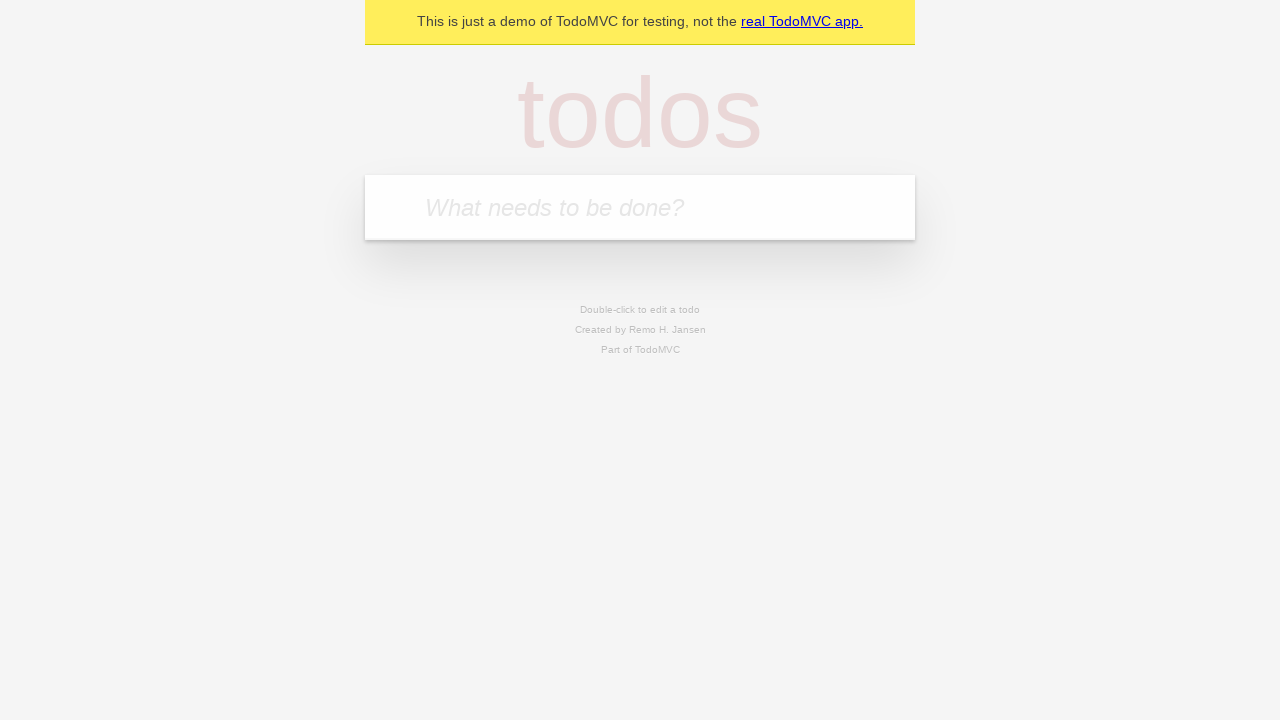

Filled todo input with 'buy some cheese' on internal:attr=[placeholder="What needs to be done?"i]
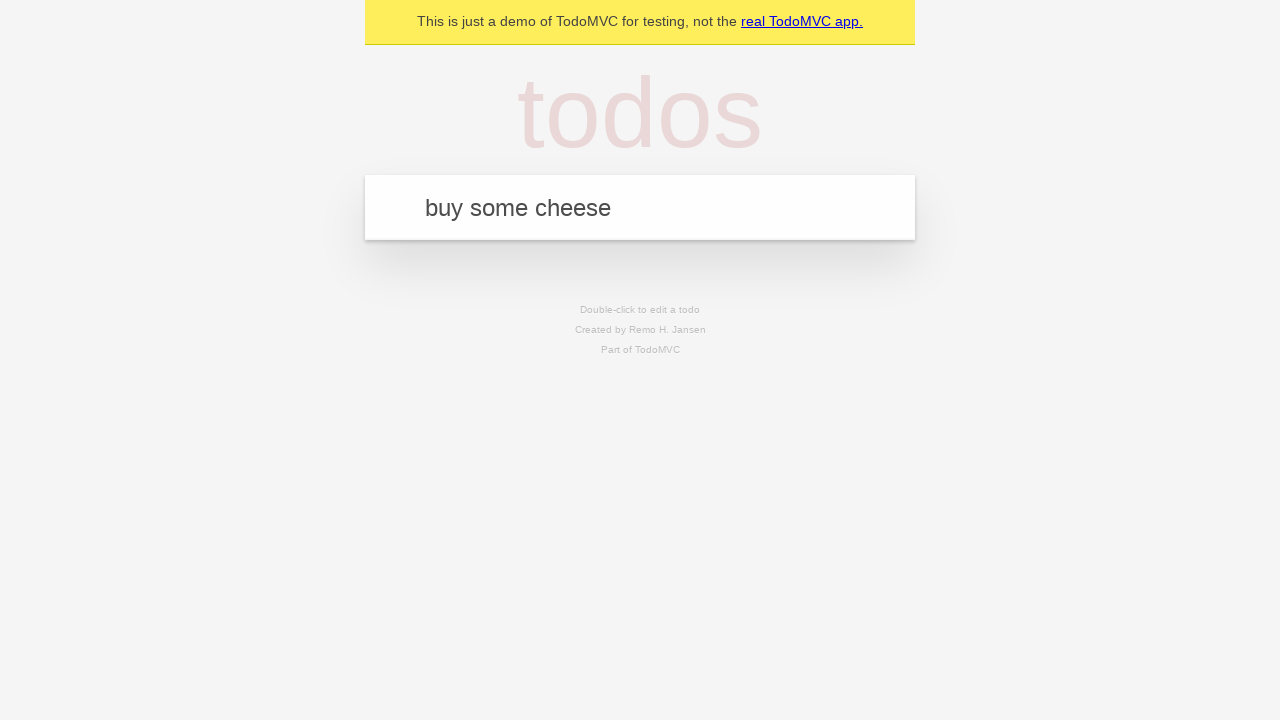

Pressed Enter to create first todo on internal:attr=[placeholder="What needs to be done?"i]
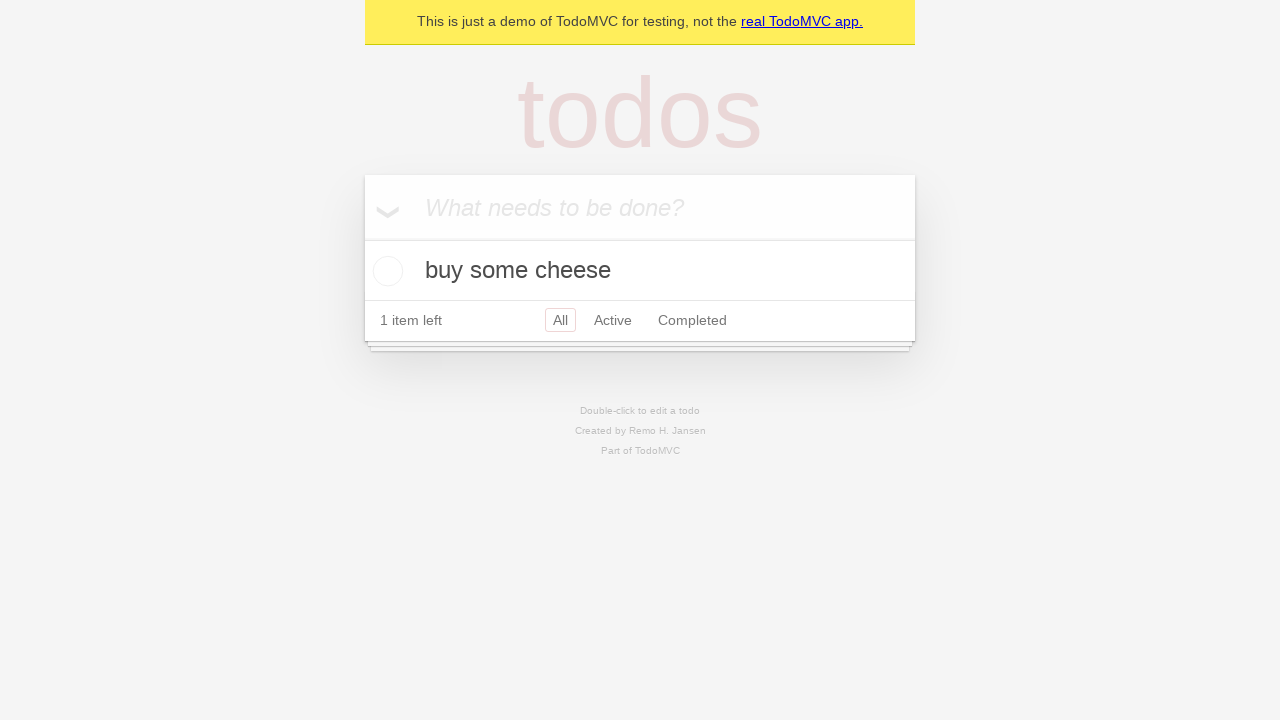

Filled todo input with 'feed the cat' on internal:attr=[placeholder="What needs to be done?"i]
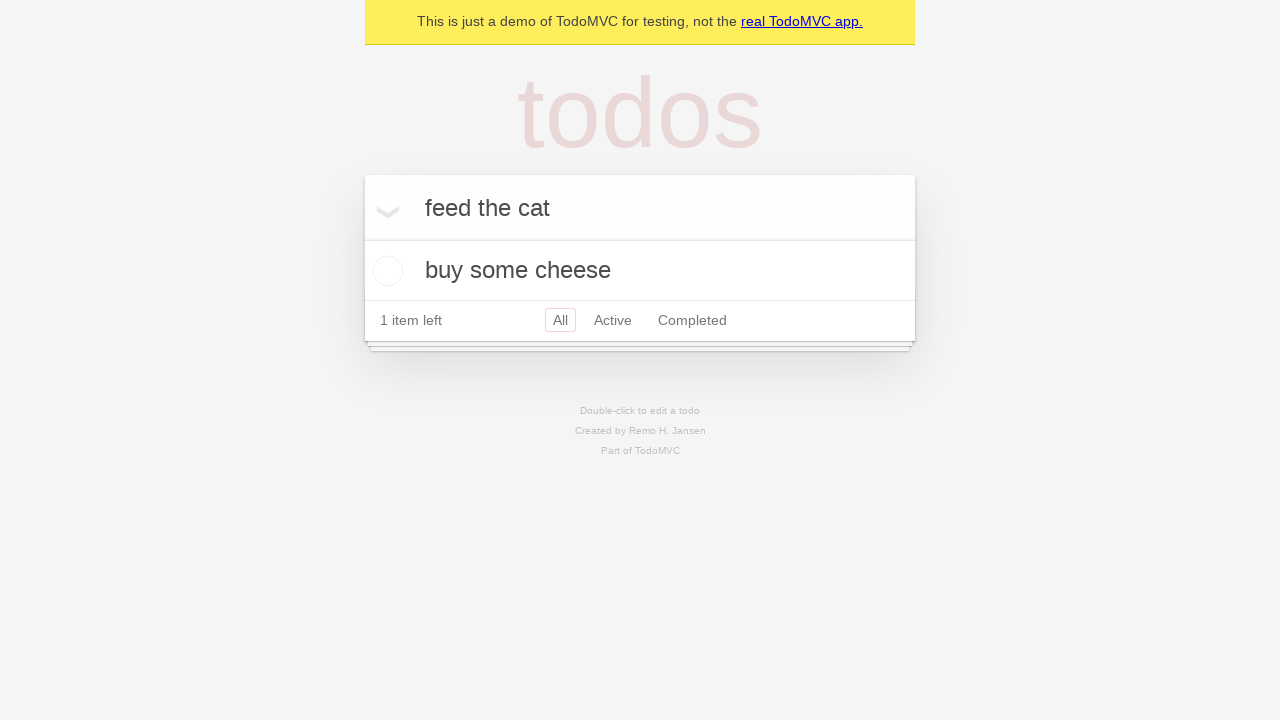

Pressed Enter to create second todo on internal:attr=[placeholder="What needs to be done?"i]
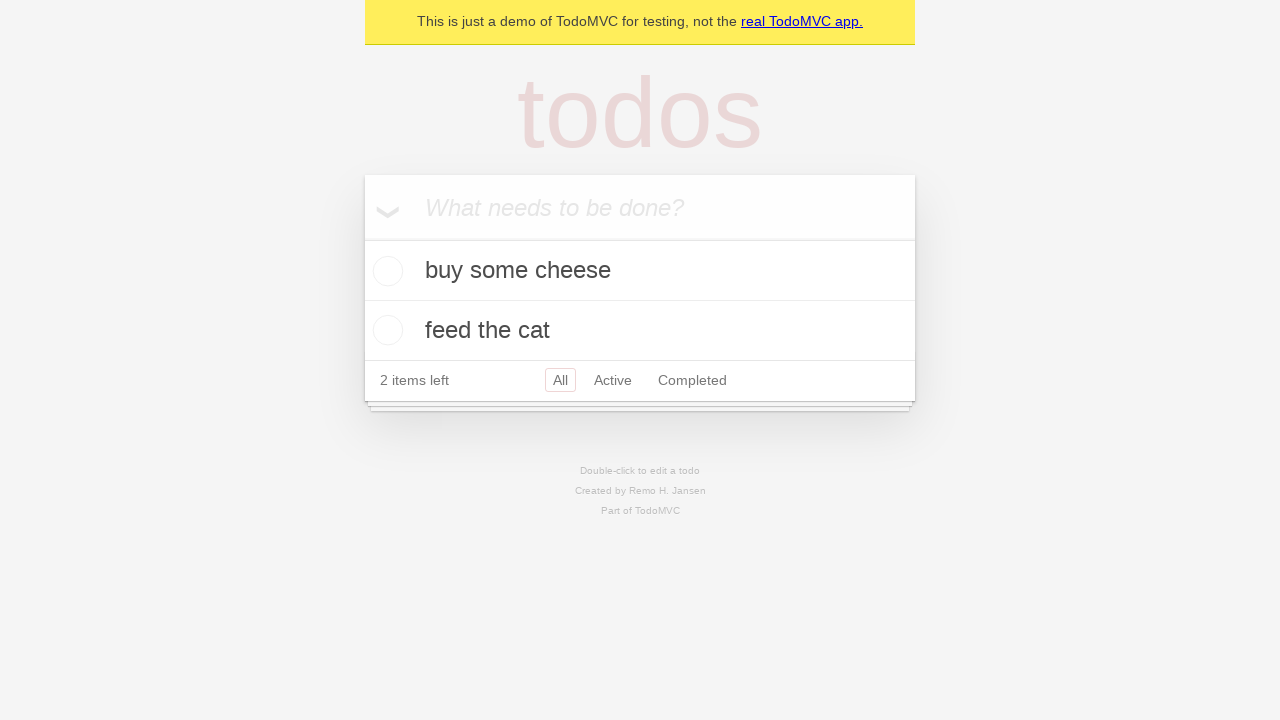

Filled todo input with 'book a doctors appointment' on internal:attr=[placeholder="What needs to be done?"i]
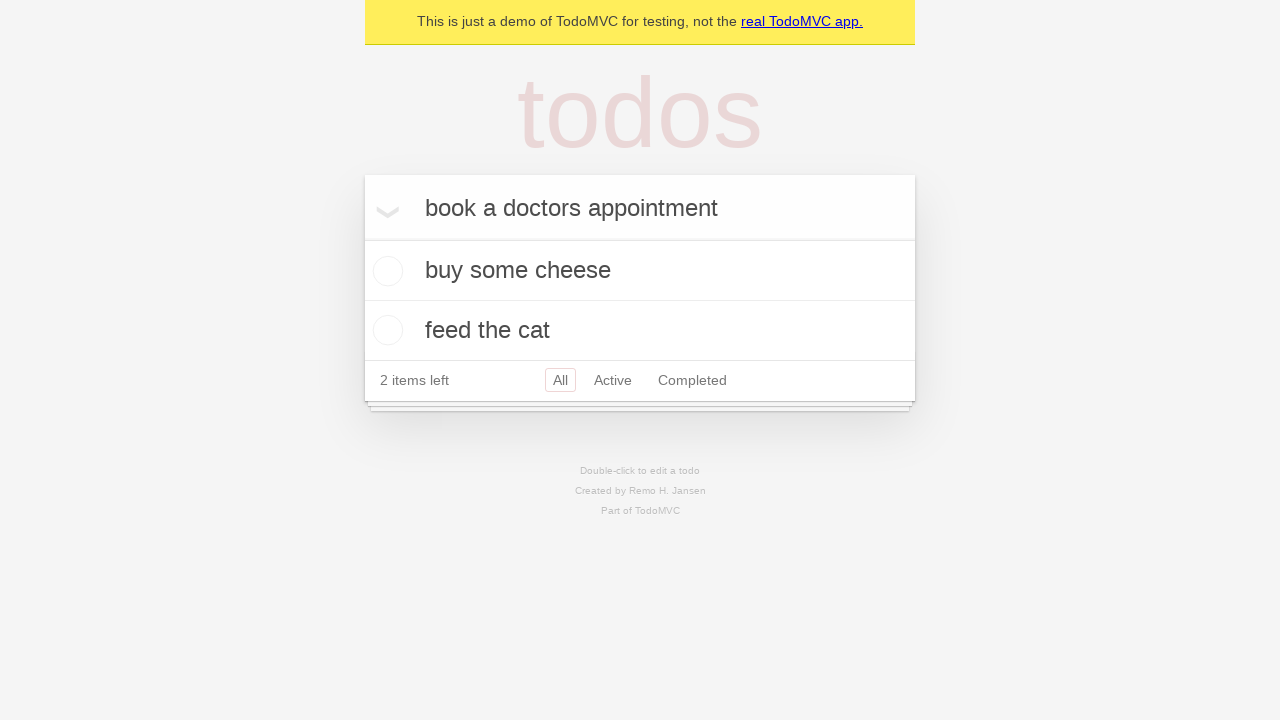

Pressed Enter to create third todo on internal:attr=[placeholder="What needs to be done?"i]
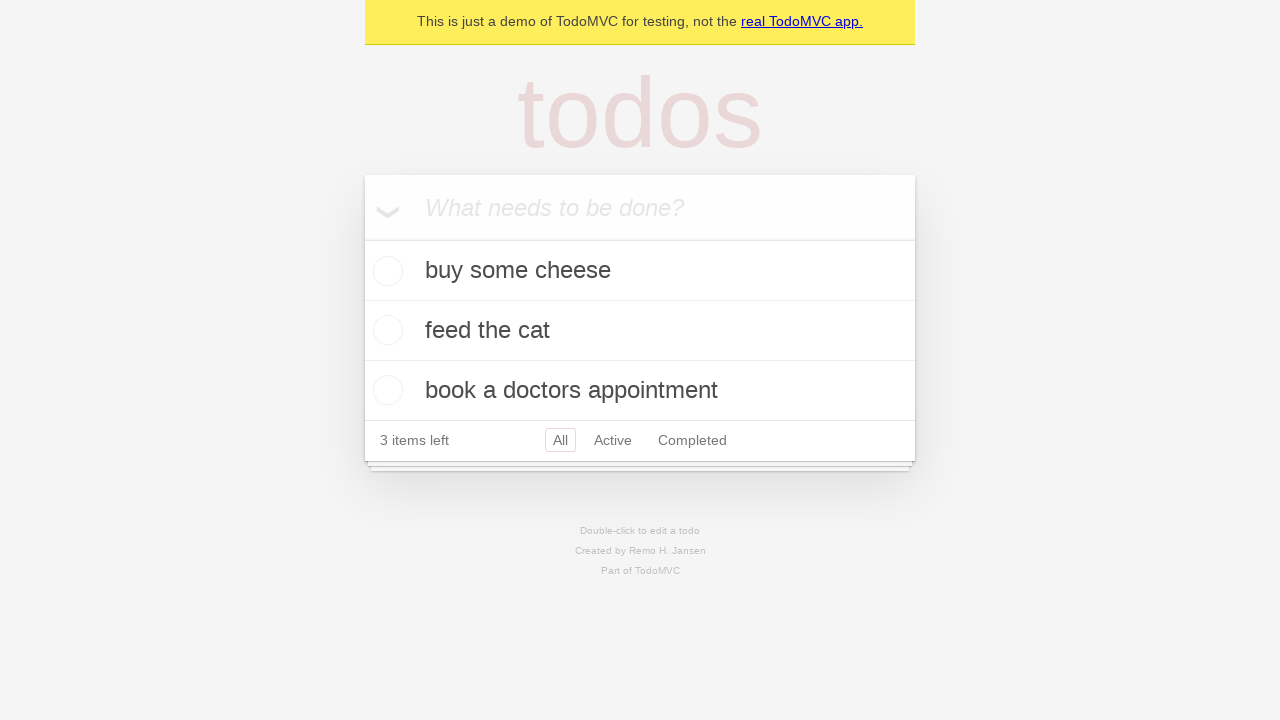

Clicked Active filter link at (613, 440) on internal:role=link[name="Active"i]
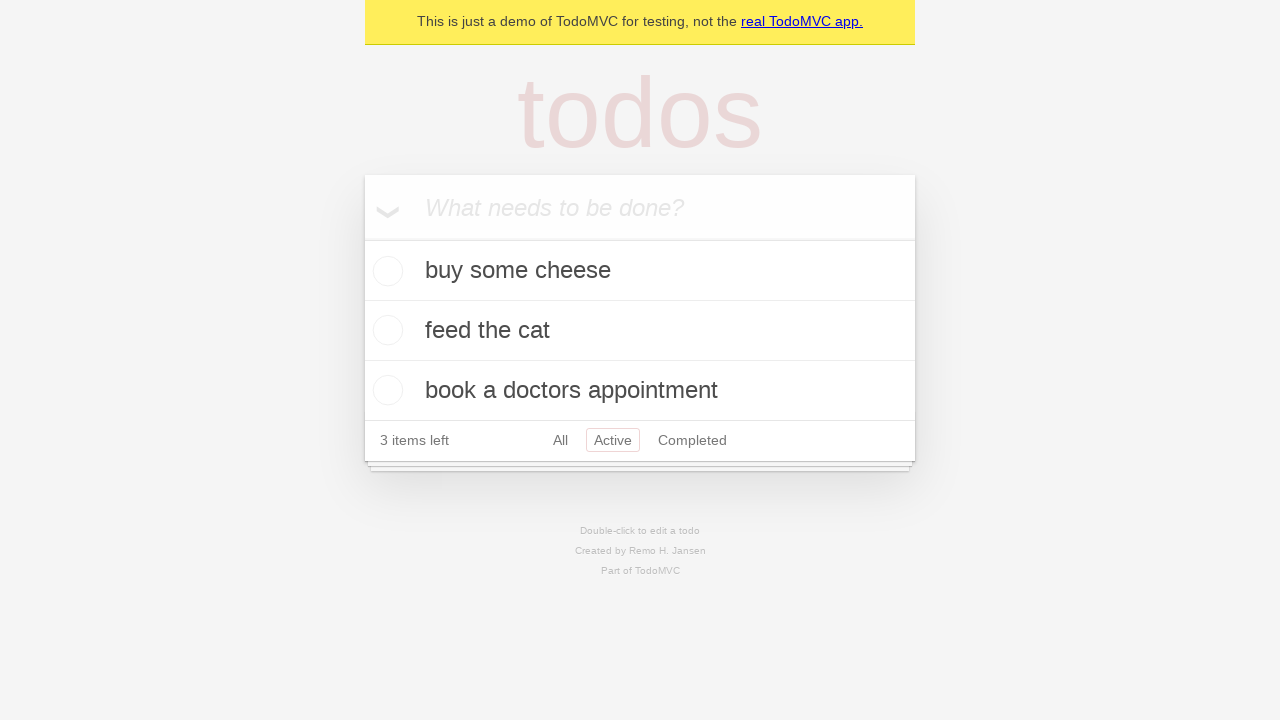

Clicked Completed filter link to test if it gets highlighted with 'selected' class at (692, 440) on internal:role=link[name="Completed"i]
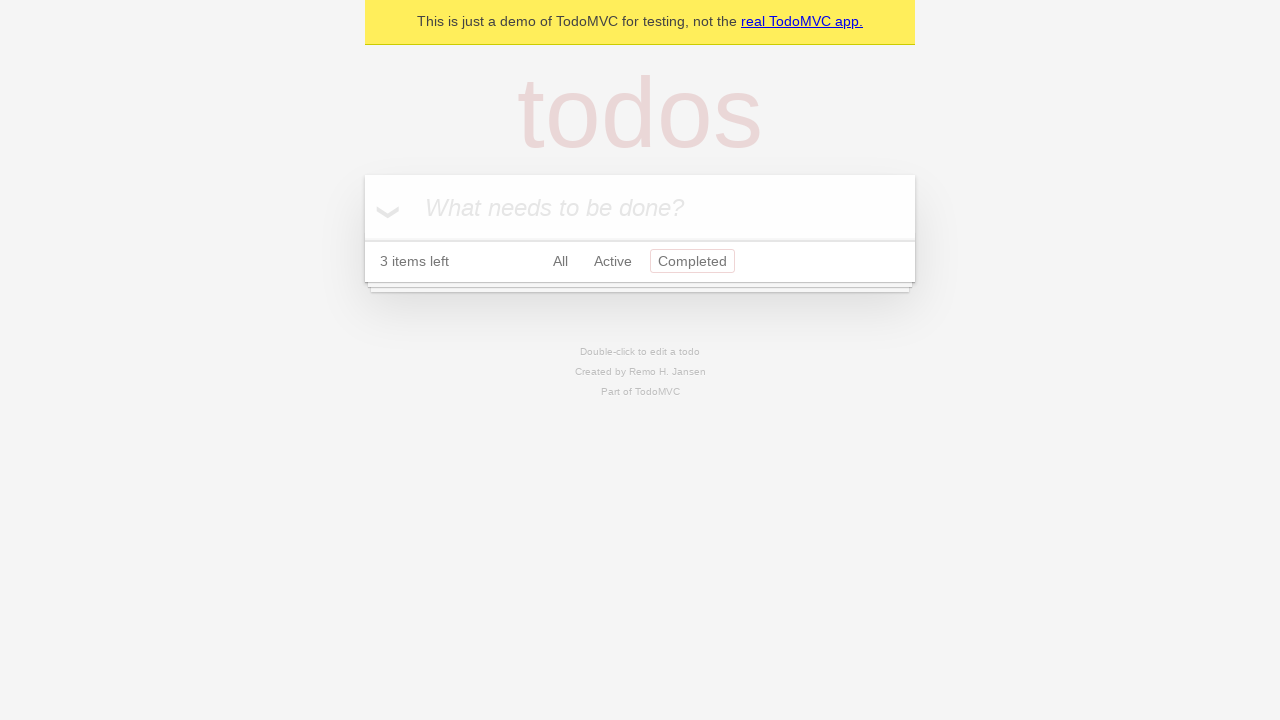

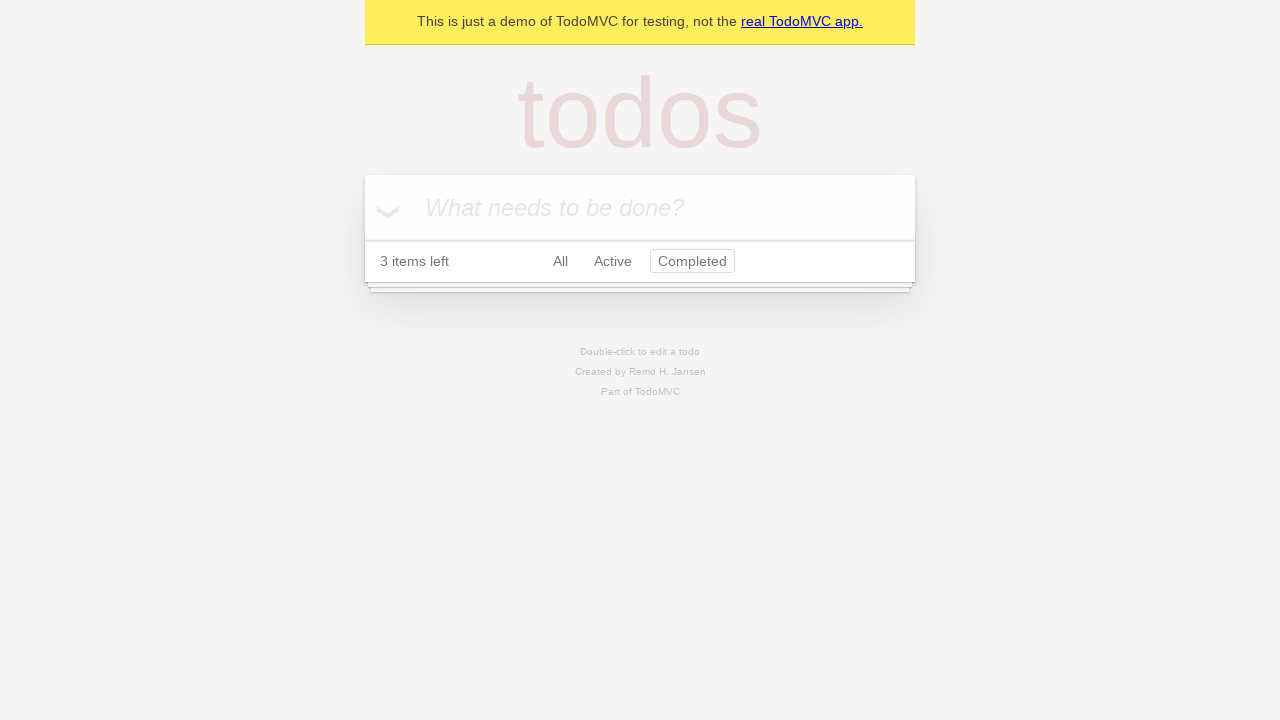